Tests a sign-up form with dynamic attributes by filling in user registration details and submitting the form

Starting URL: https://v1.training-support.net/selenium/dynamic-attributes

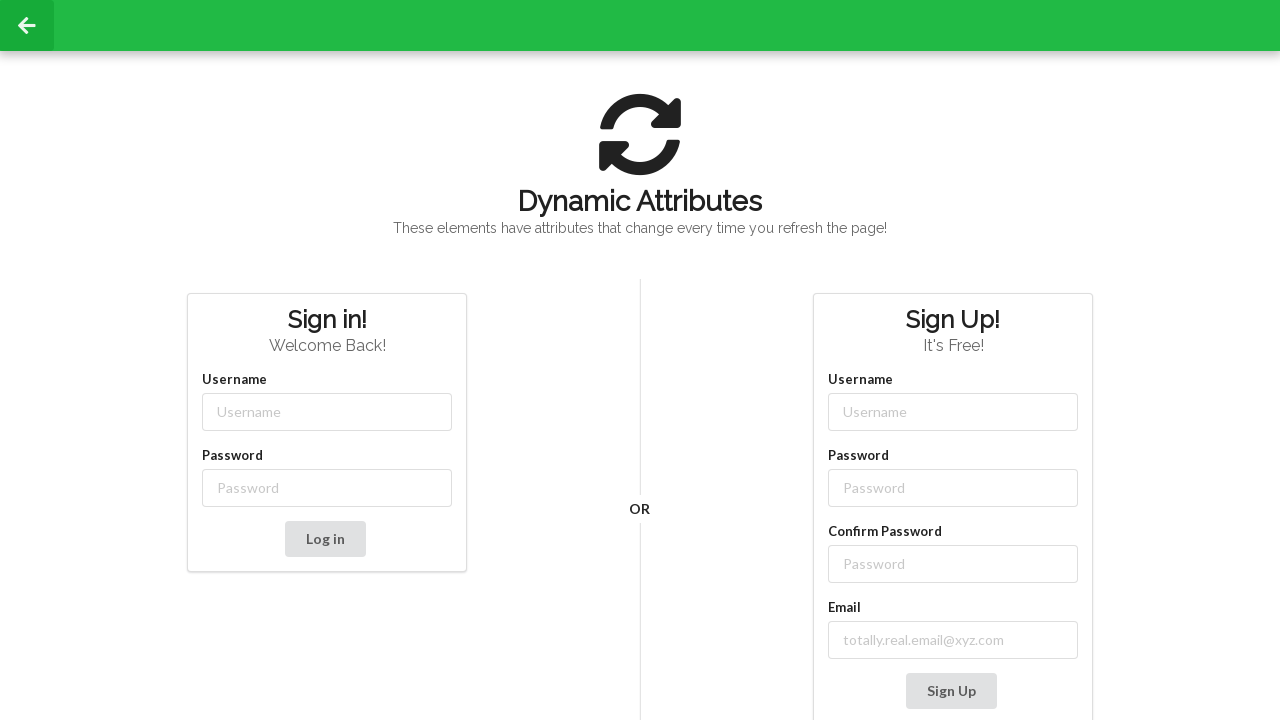

Filled username field with 'NewUser' using dynamic class attribute on xpath=//input[contains(@class, '-username')]
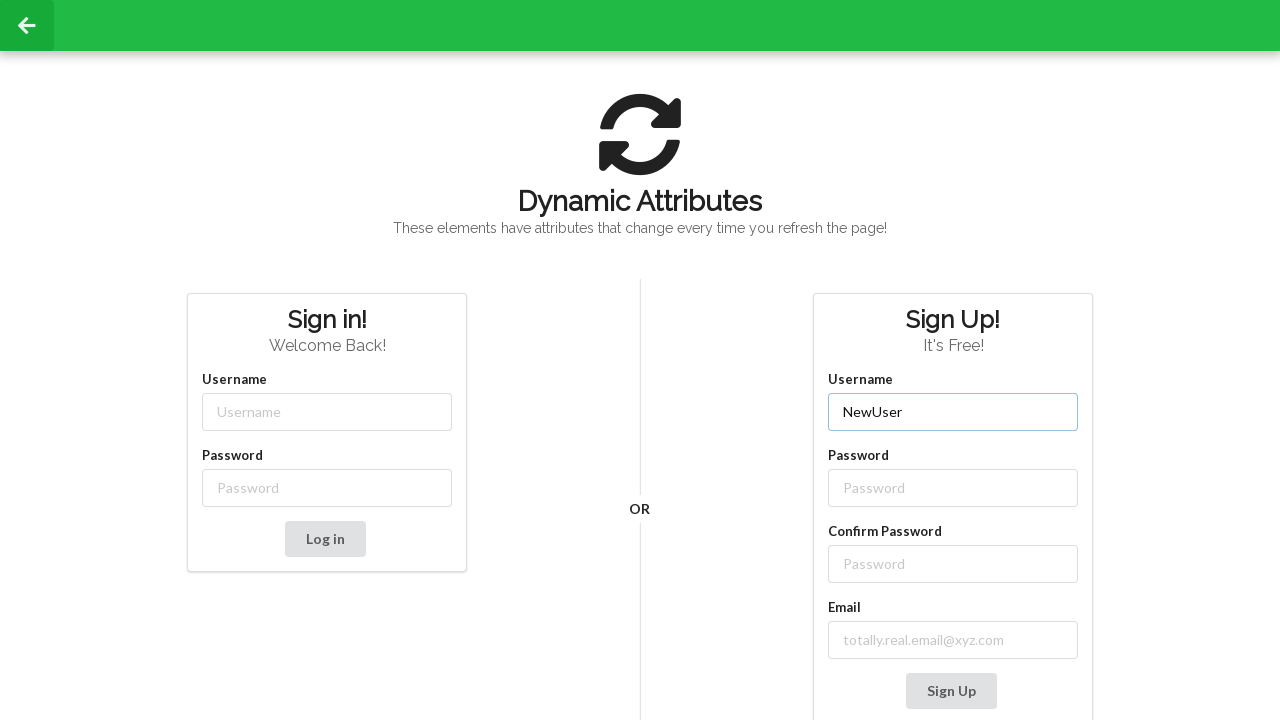

Filled password field with 'Password' using dynamic class attribute on xpath=//input[contains(@class, '-password')]
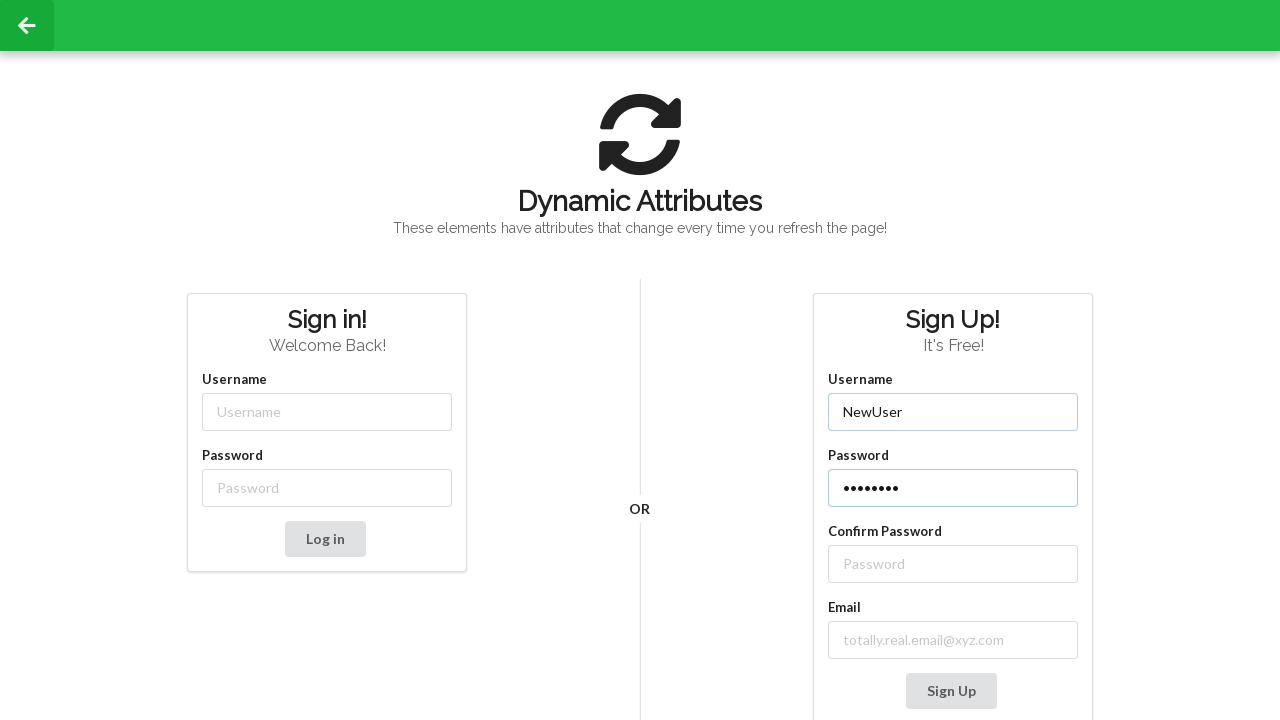

Filled confirm password field with 'Password' using label text on xpath=//label[text() = 'Confirm Password']/following-sibling::input
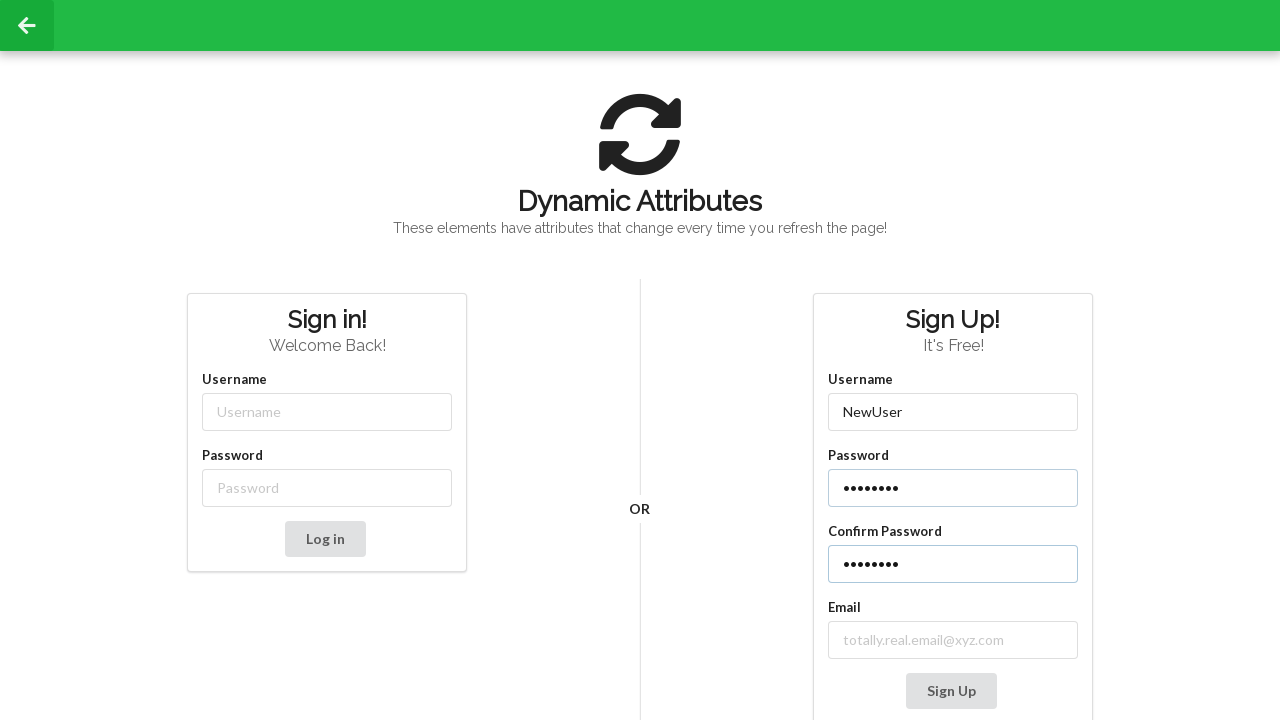

Filled email field with 'real_email@xyz.com' using label text on xpath=//label[contains(text(), 'mail')]/following-sibling::input
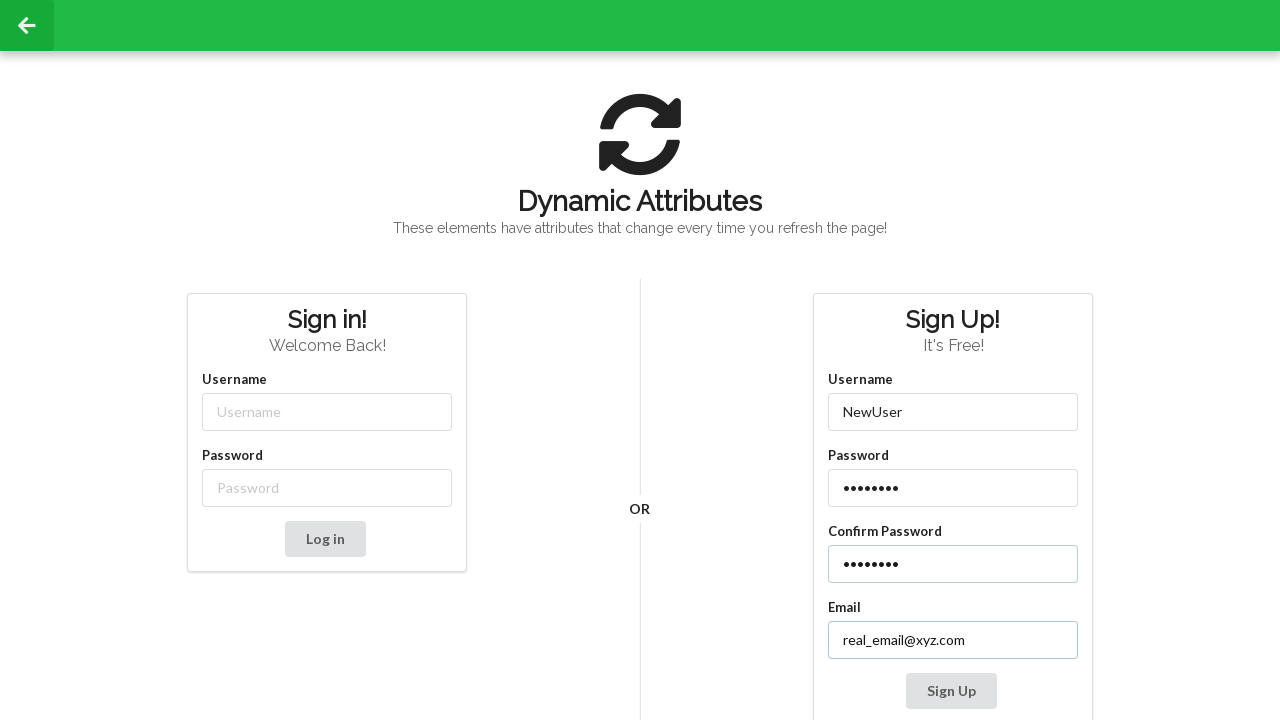

Clicked Sign Up button to submit registration form at (951, 691) on xpath=//button[contains(text(), 'Sign Up')]
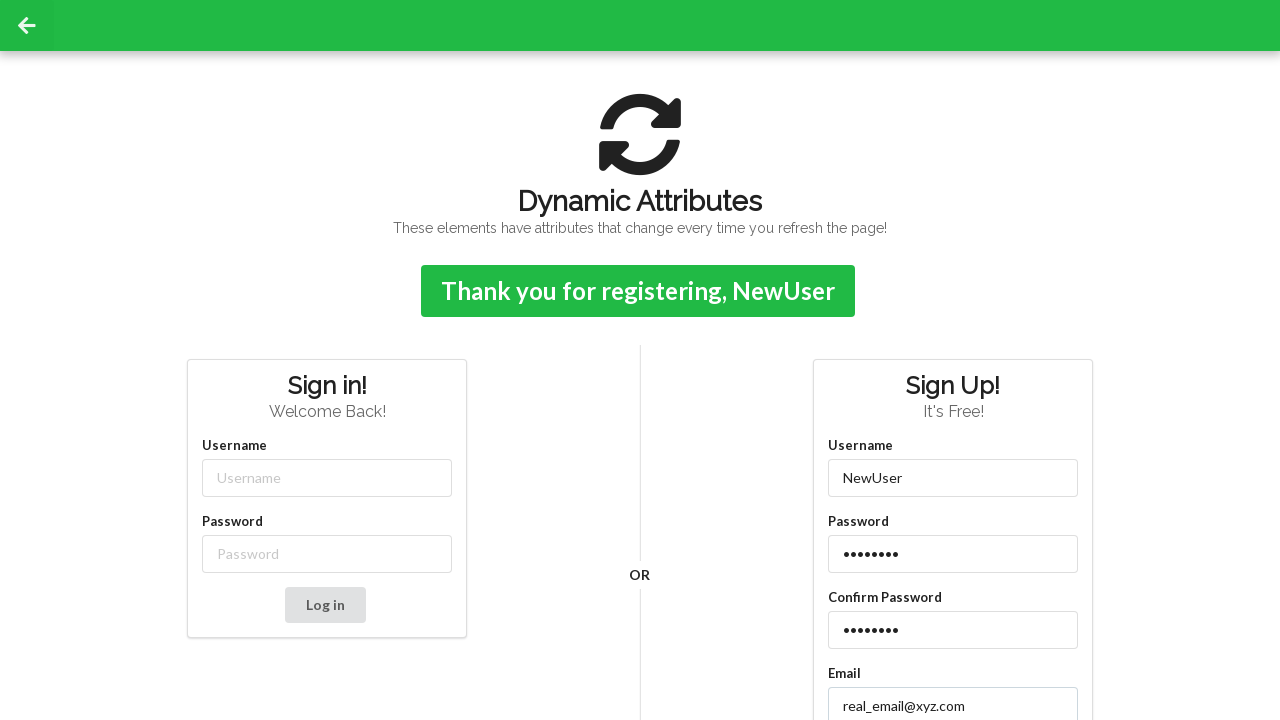

Confirmation message appeared after form submission
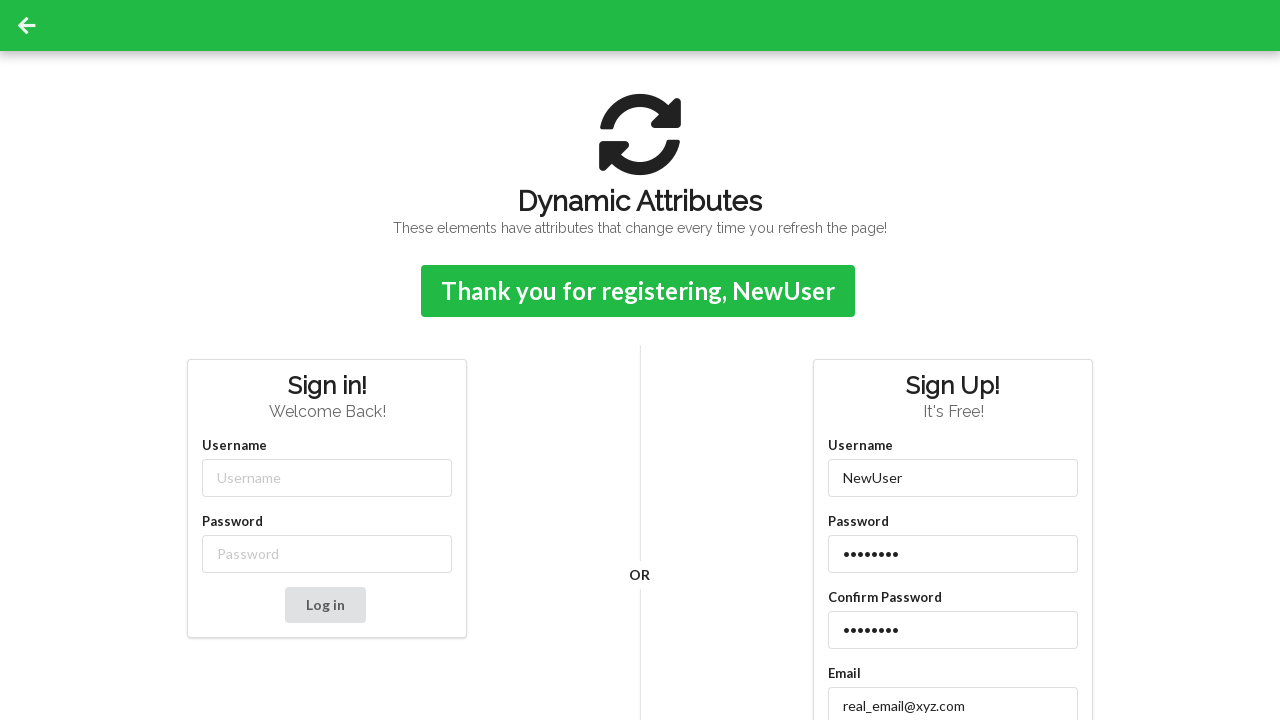

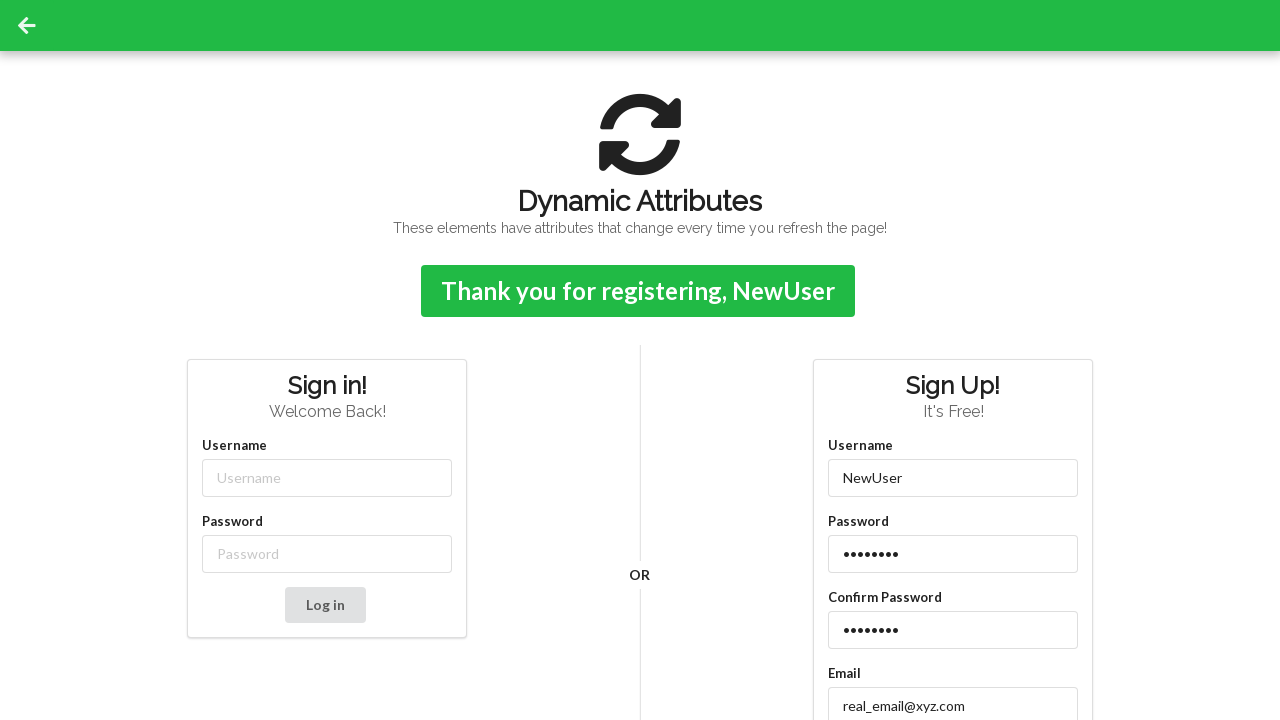